Tests registration form with invalid phone number format, verifying phone number validation error

Starting URL: https://alada.vn/tai-khoan/dang-ky.html

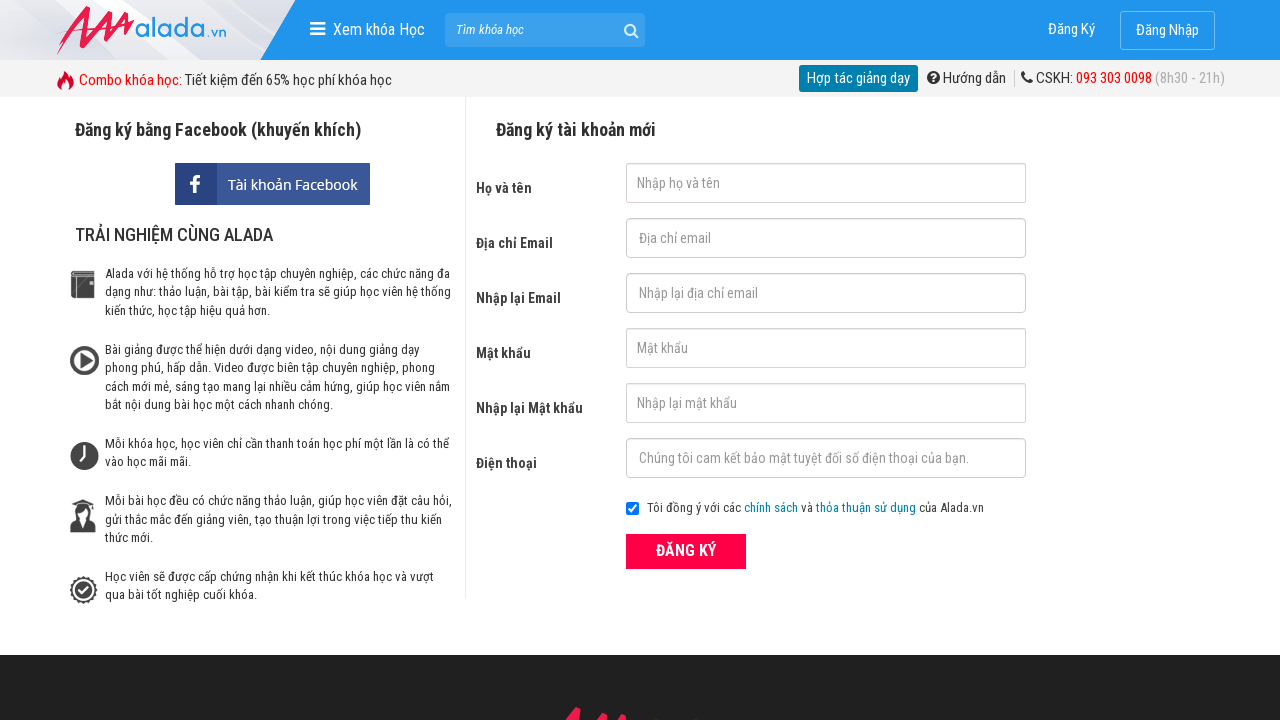

Filled first name field with 'Name Test' on input#txtFirstname
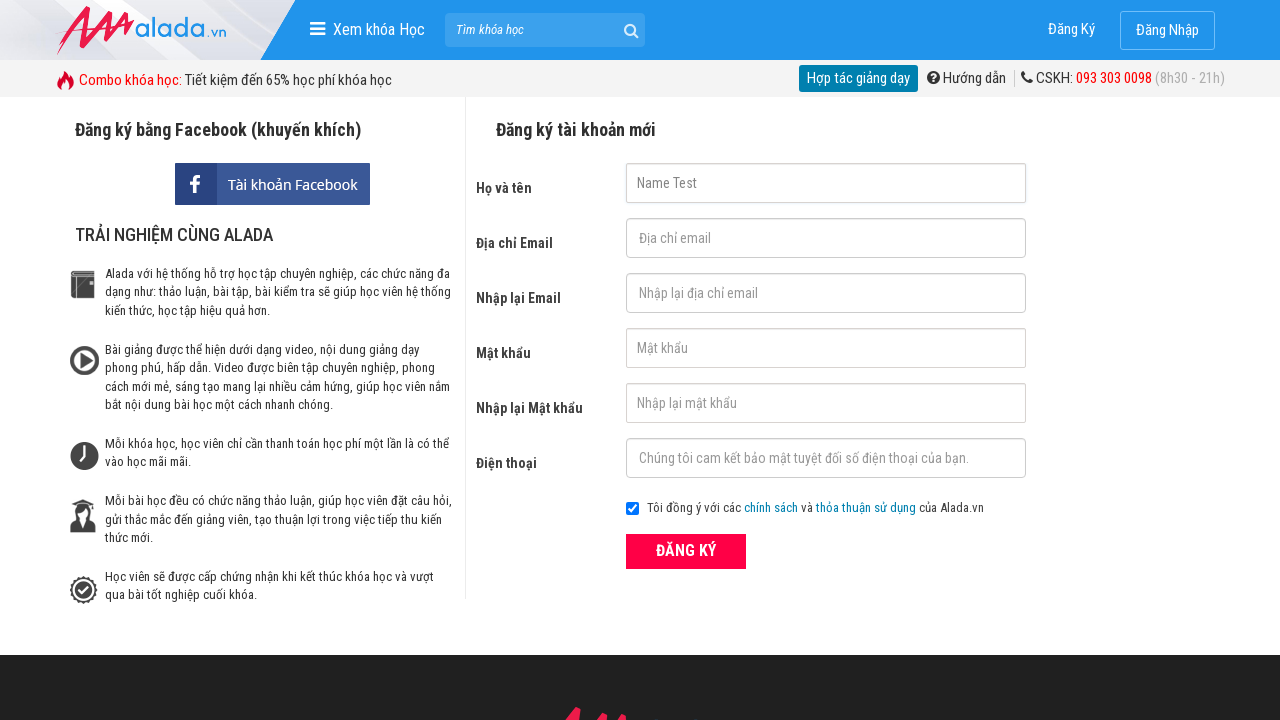

Filled email field with 'email.test@gmail.com' on input#txtEmail
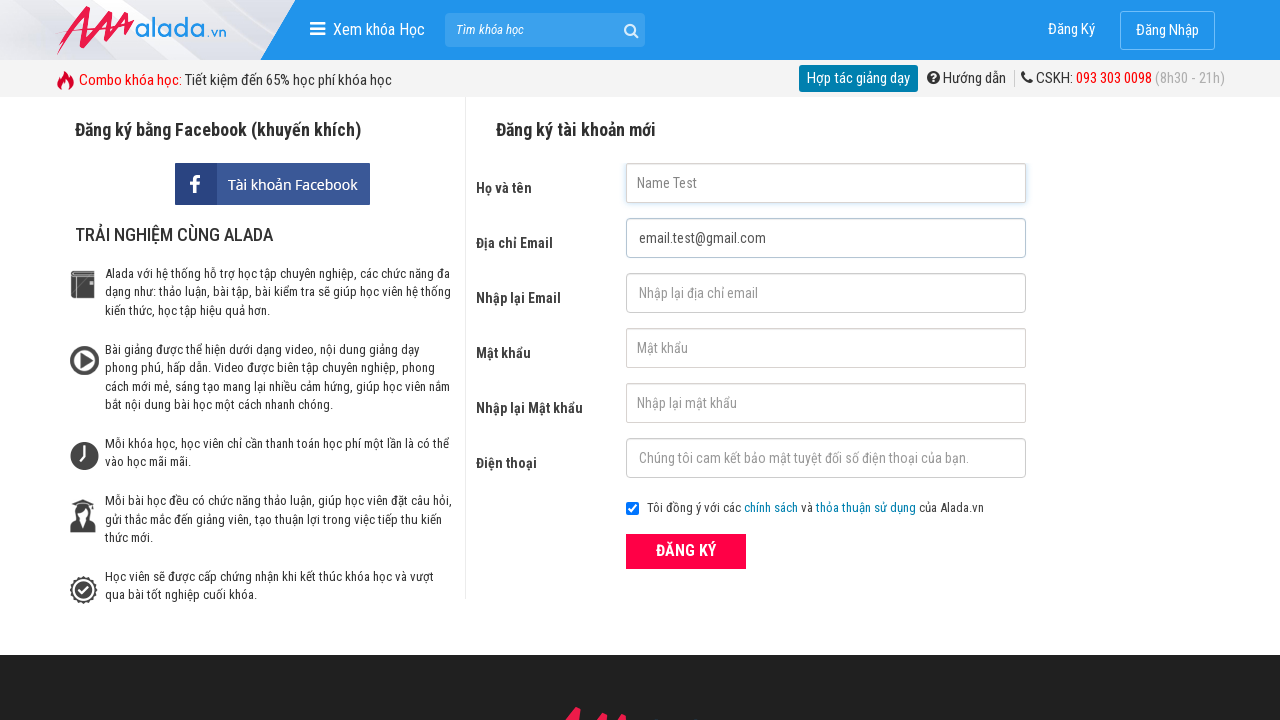

Filled confirm email field with 'email.test@gmail.com' on input#txtCEmail
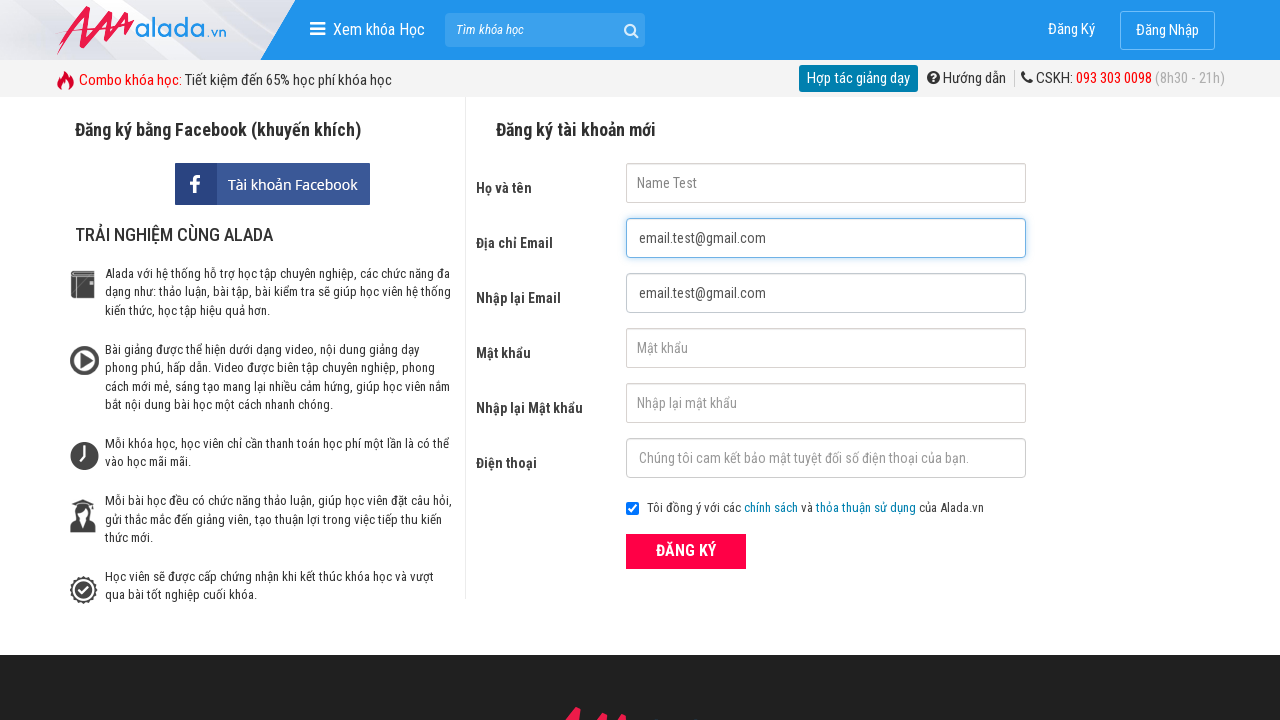

Filled password field with '123456' on input#txtPassword
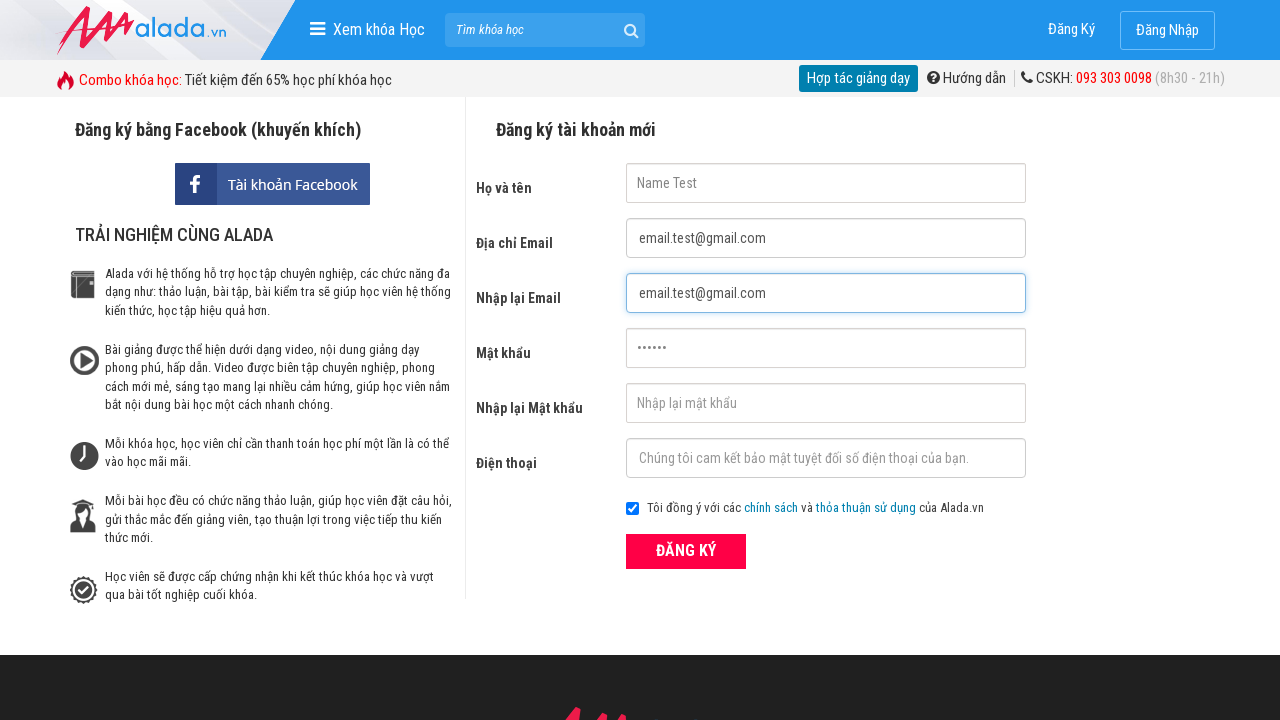

Filled confirm password field with '123456' on input#txtCPassword
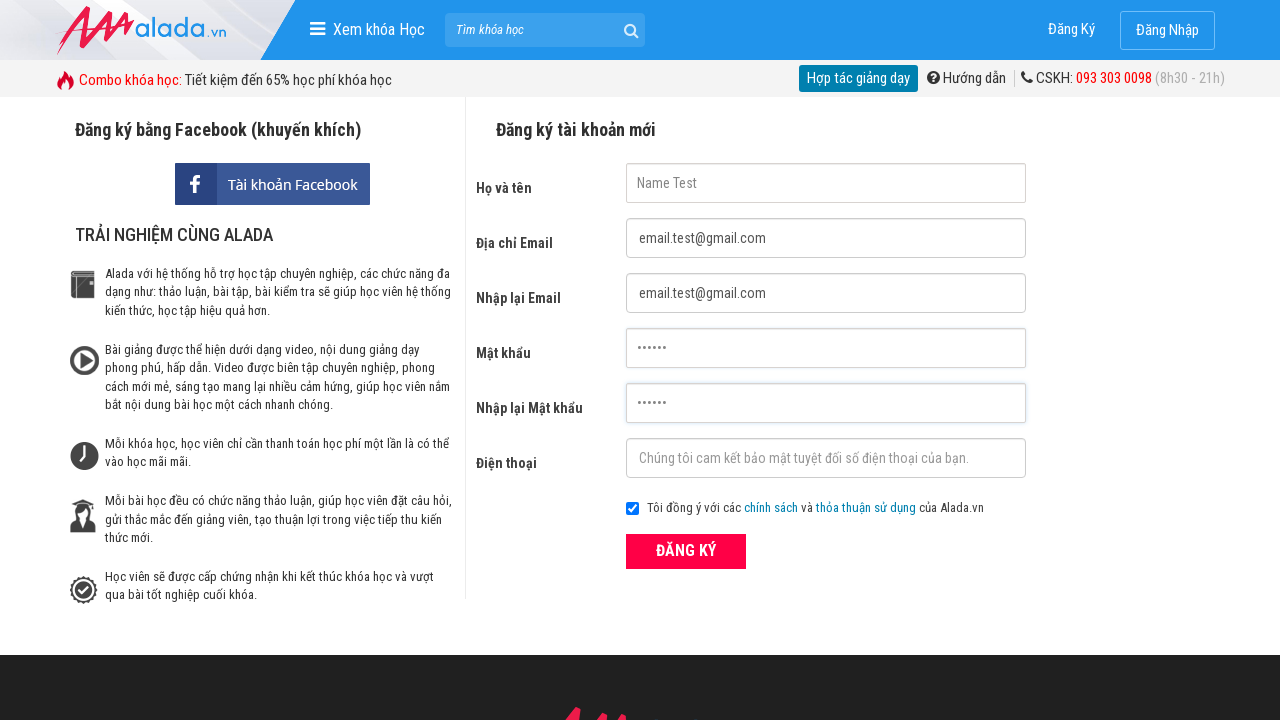

Filled phone number field with invalid format '123456789' on input#txtPhone
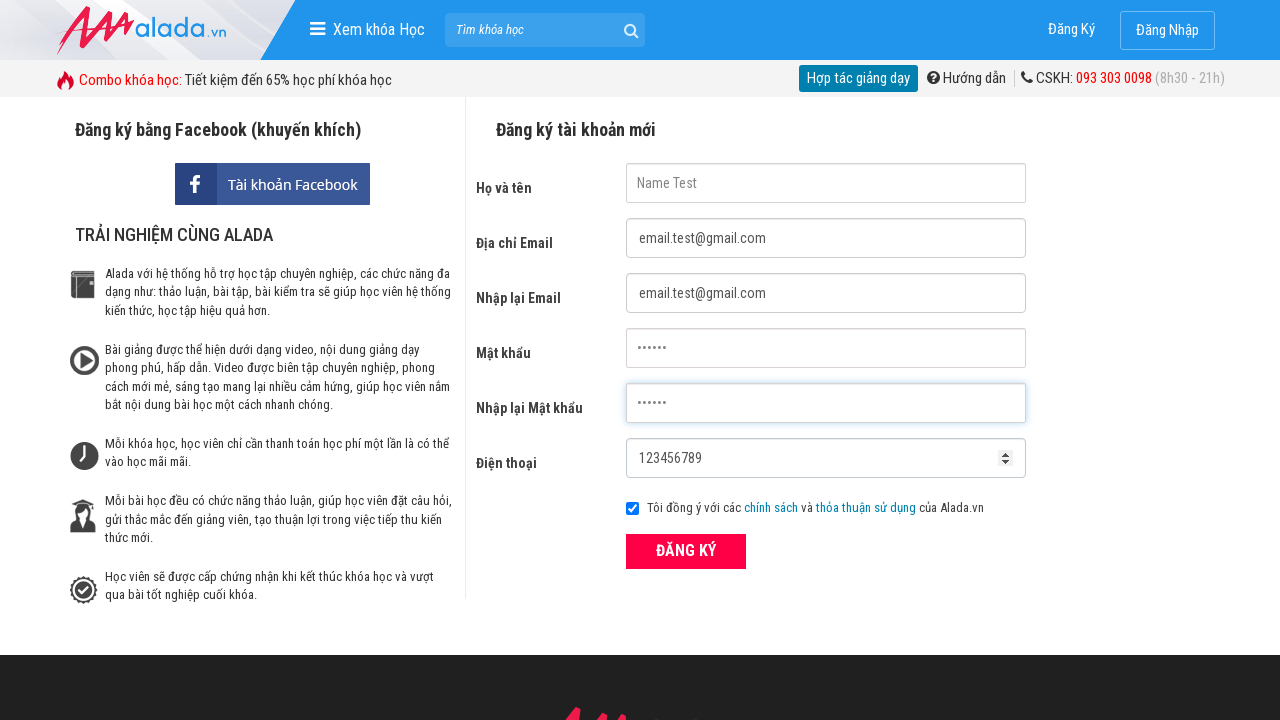

Clicked ĐĂNG KÝ (Register) button to submit form at (686, 551) on xpath=//div[@id='leftcontent']//button[text()='ĐĂNG KÝ']
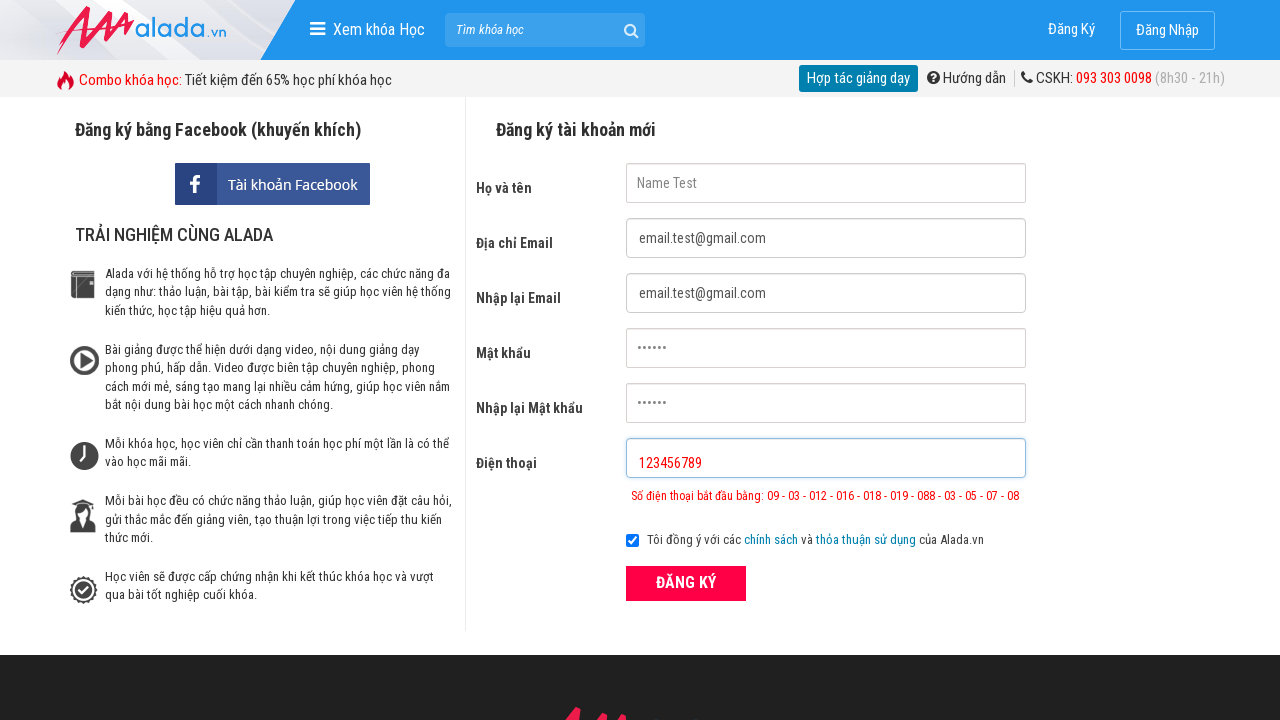

Phone number validation error appeared on the form
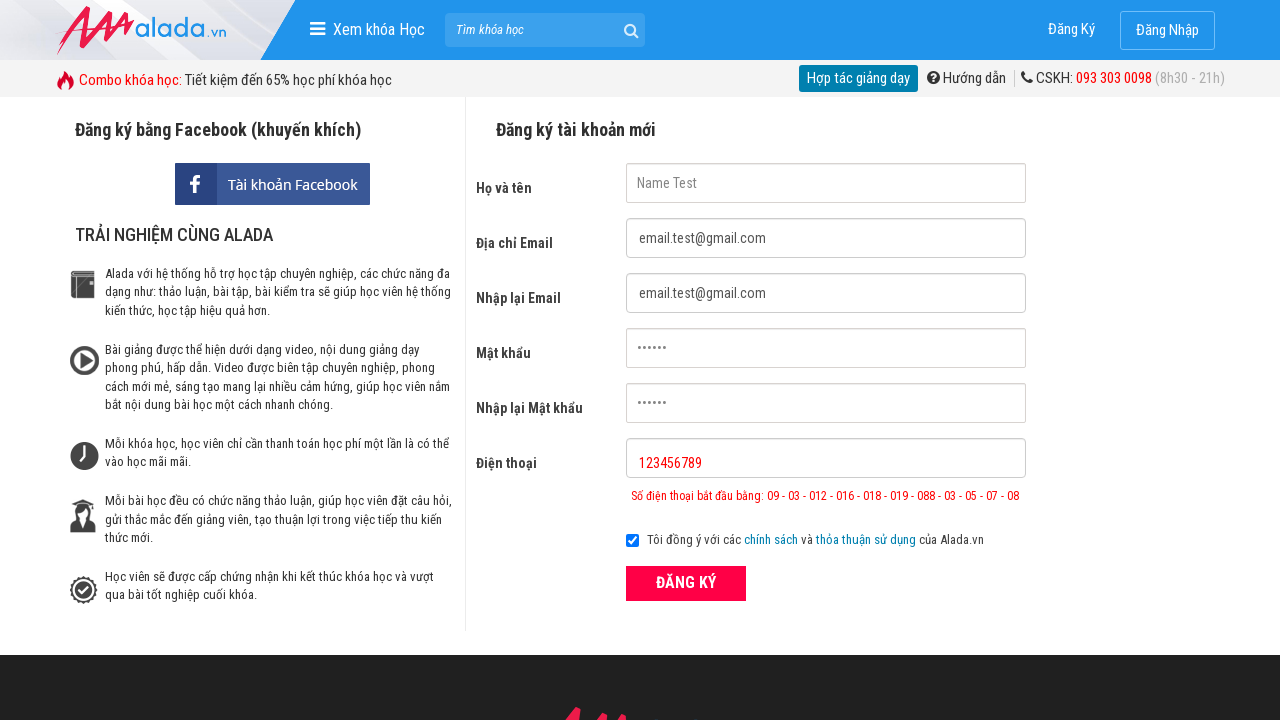

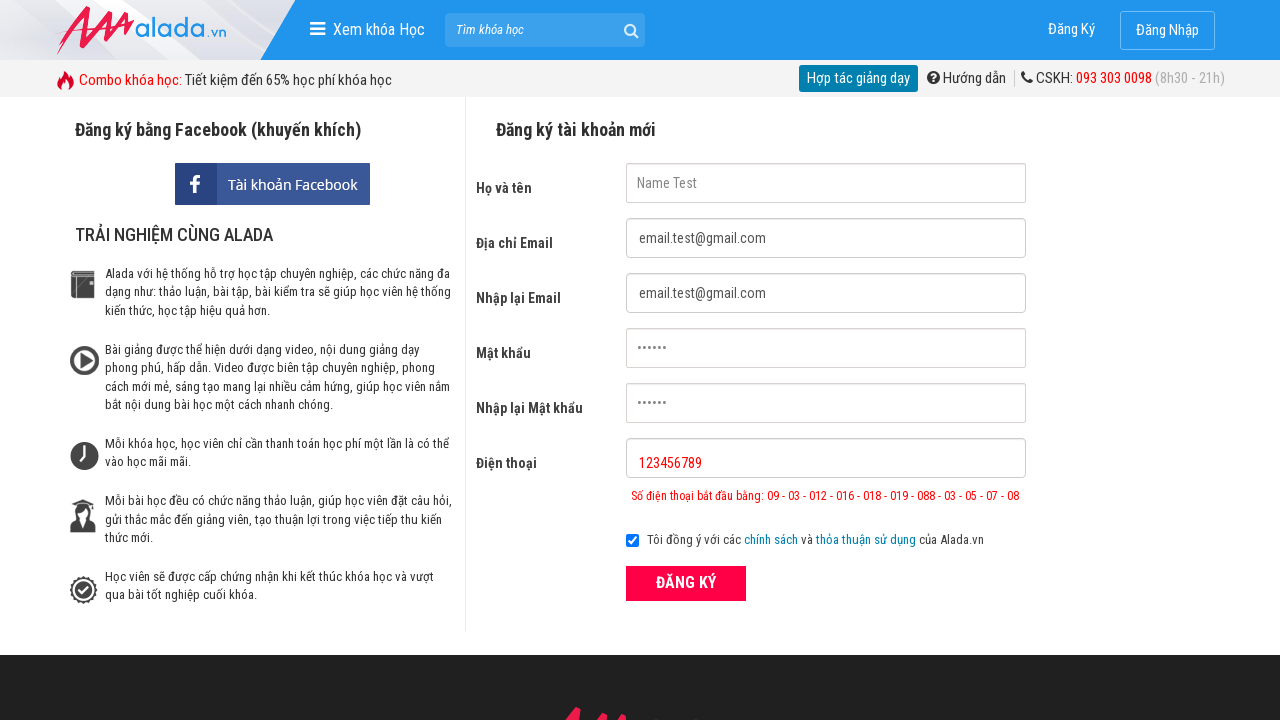